Tests drag and drop functionality by switching to an iframe and dragging an element onto a droppable target on the jQuery UI demo page.

Starting URL: https://jqueryui.com/droppable/

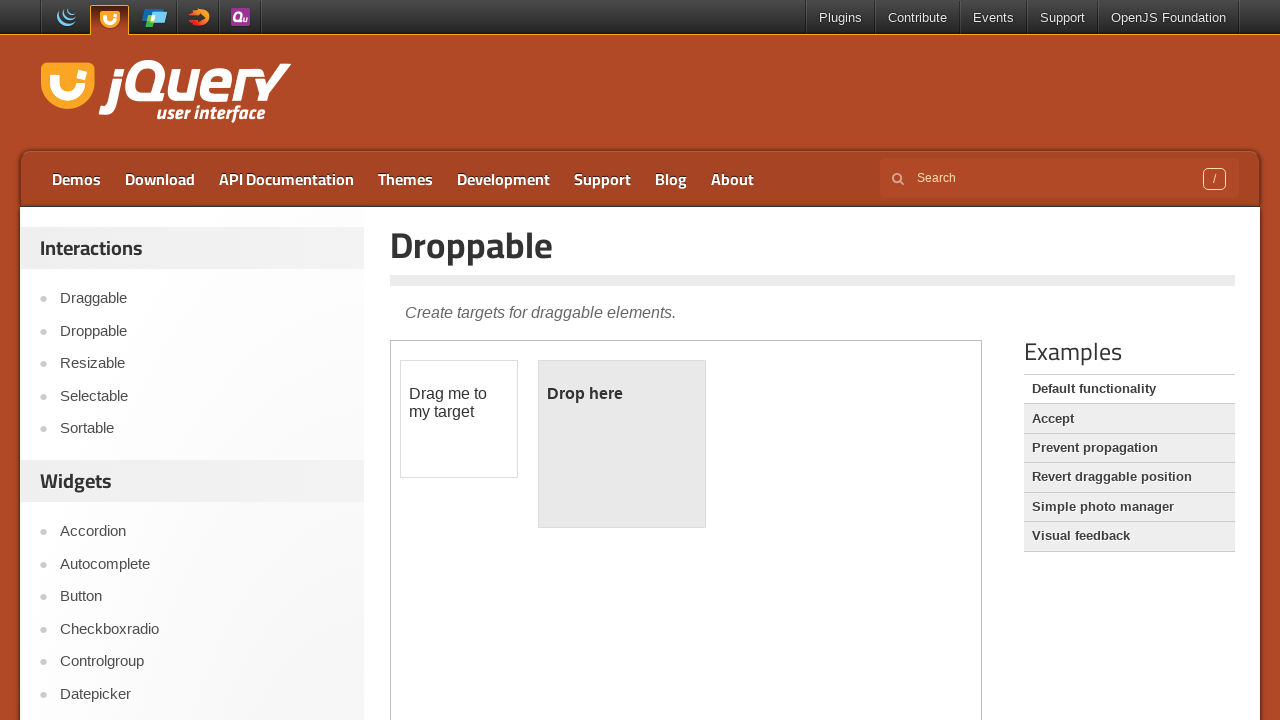

Located the iframe containing the drag and drop demo
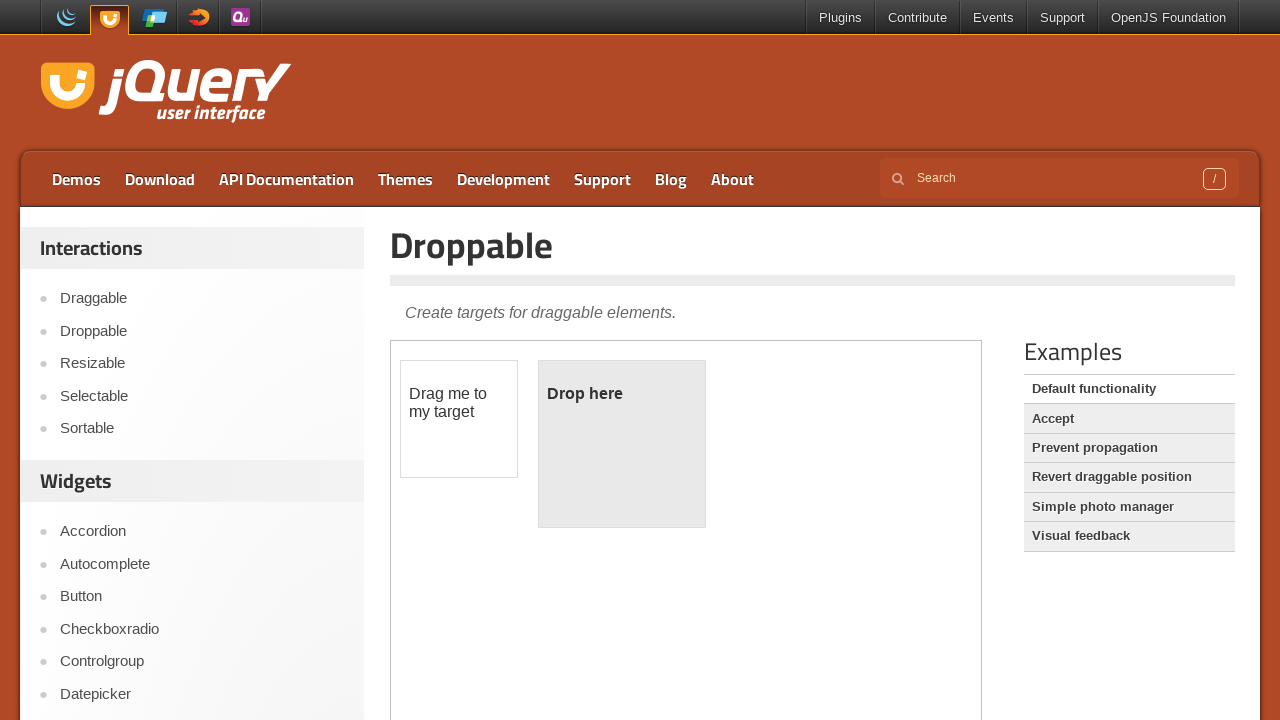

Located the draggable element with ID 'draggable'
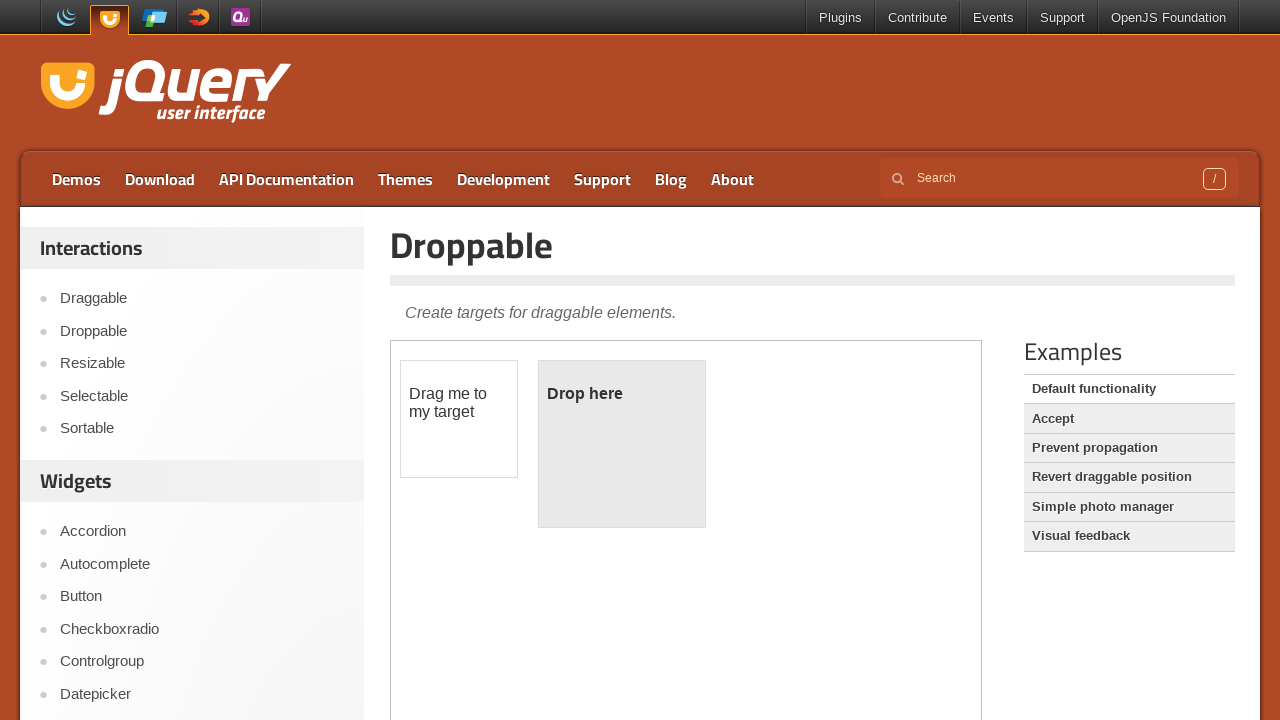

Located the droppable target element with ID 'droppable'
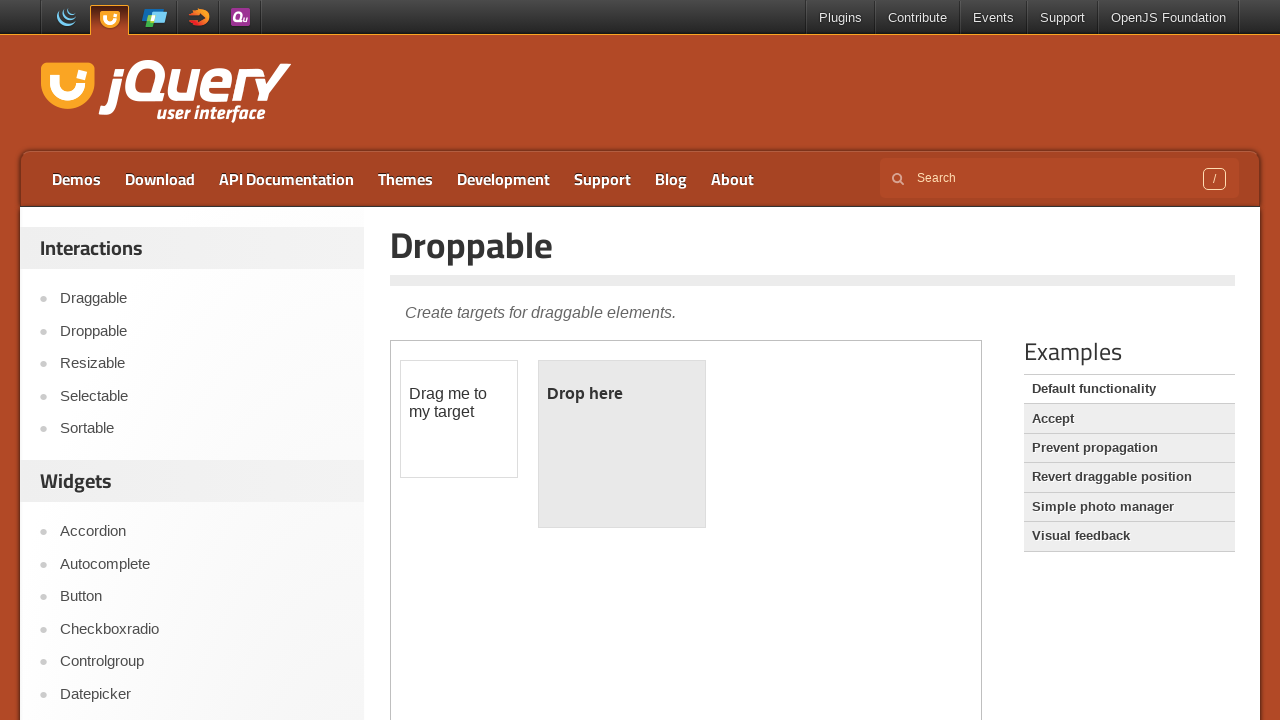

Dragged the draggable element onto the droppable target at (622, 444)
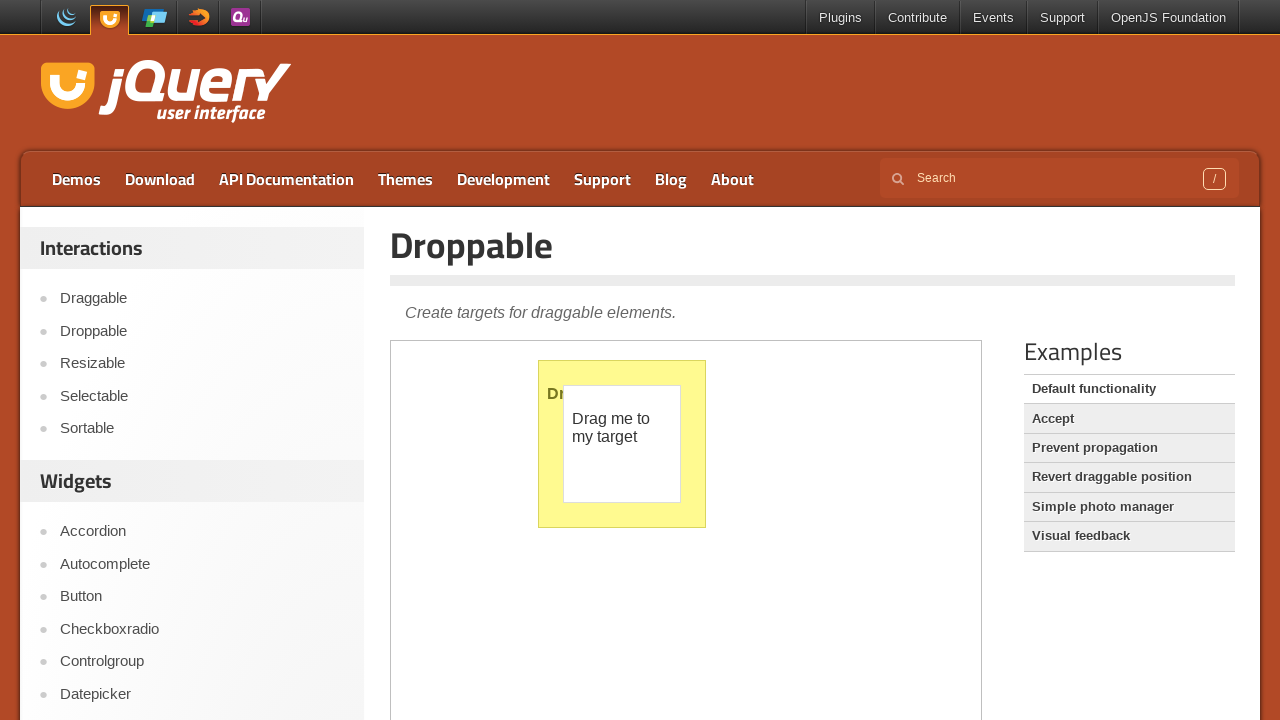

Verified that the droppable element was highlighted, confirming successful drop
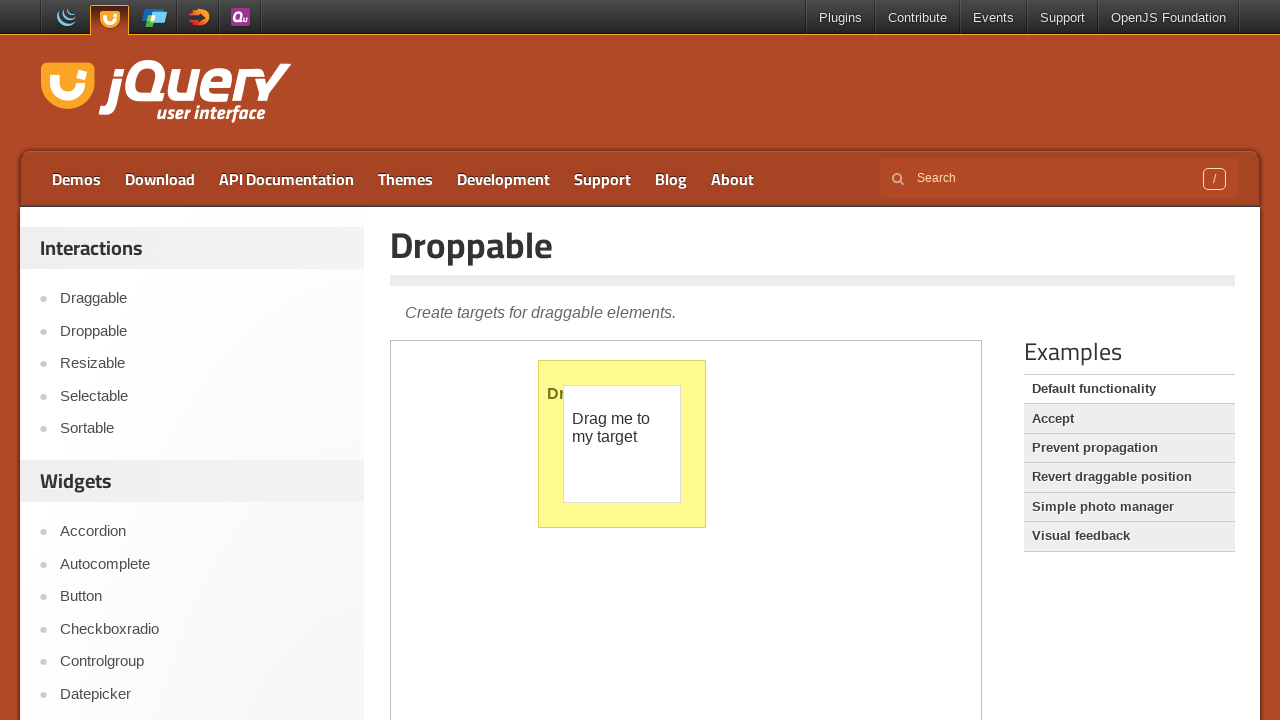

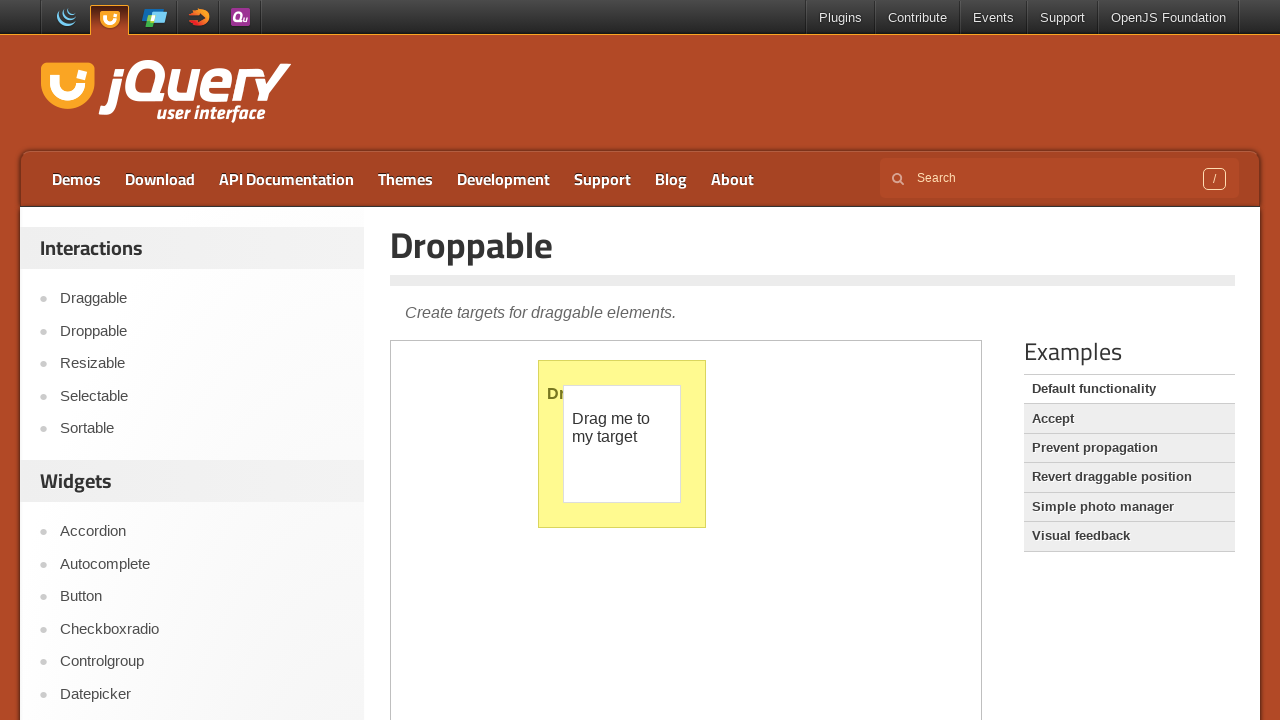